Tests confirmation alert by clicking button and dismissing the alert

Starting URL: https://demoqa.com/alerts

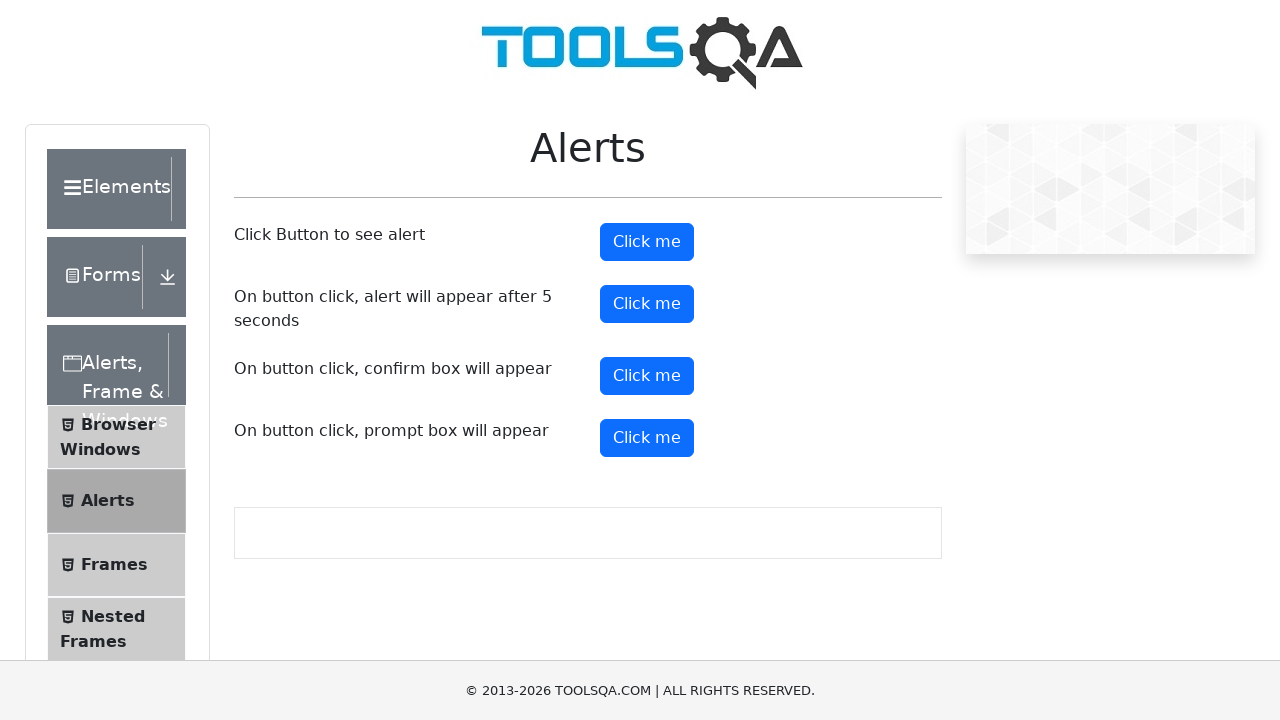

Set up dialog handler to dismiss alerts
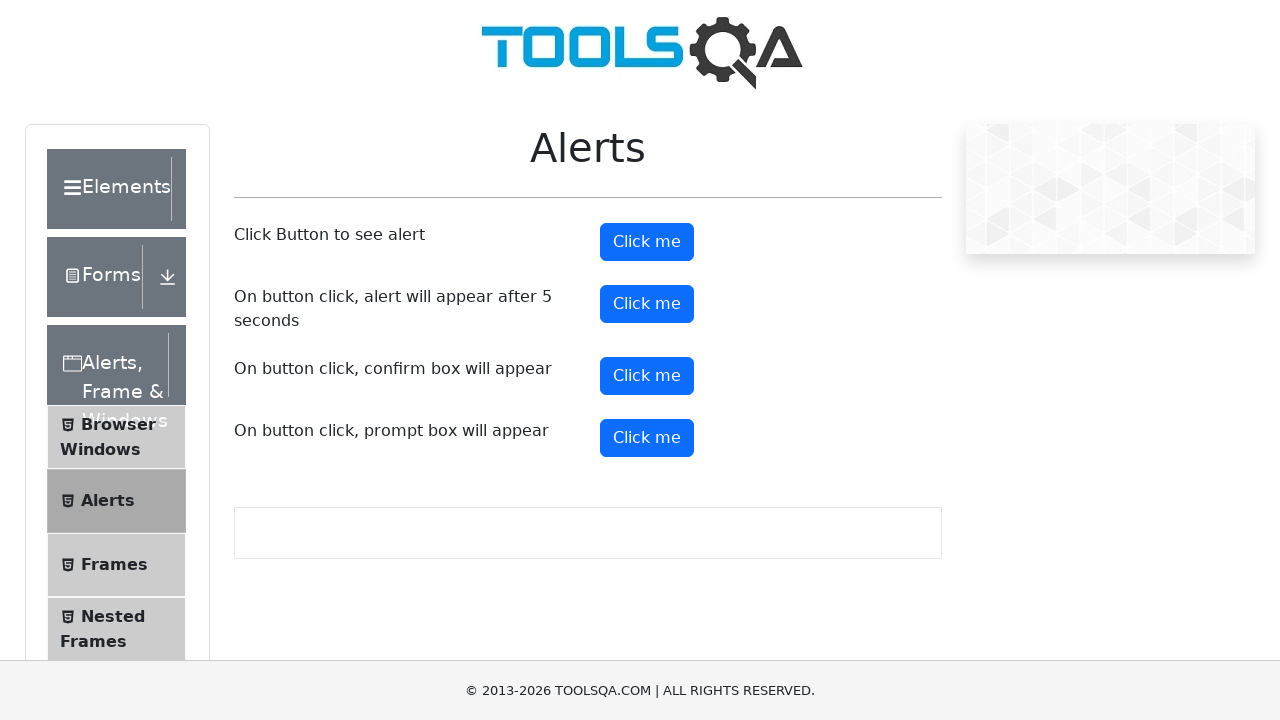

Clicked confirmation button to trigger alert at (647, 376) on #confirmButton
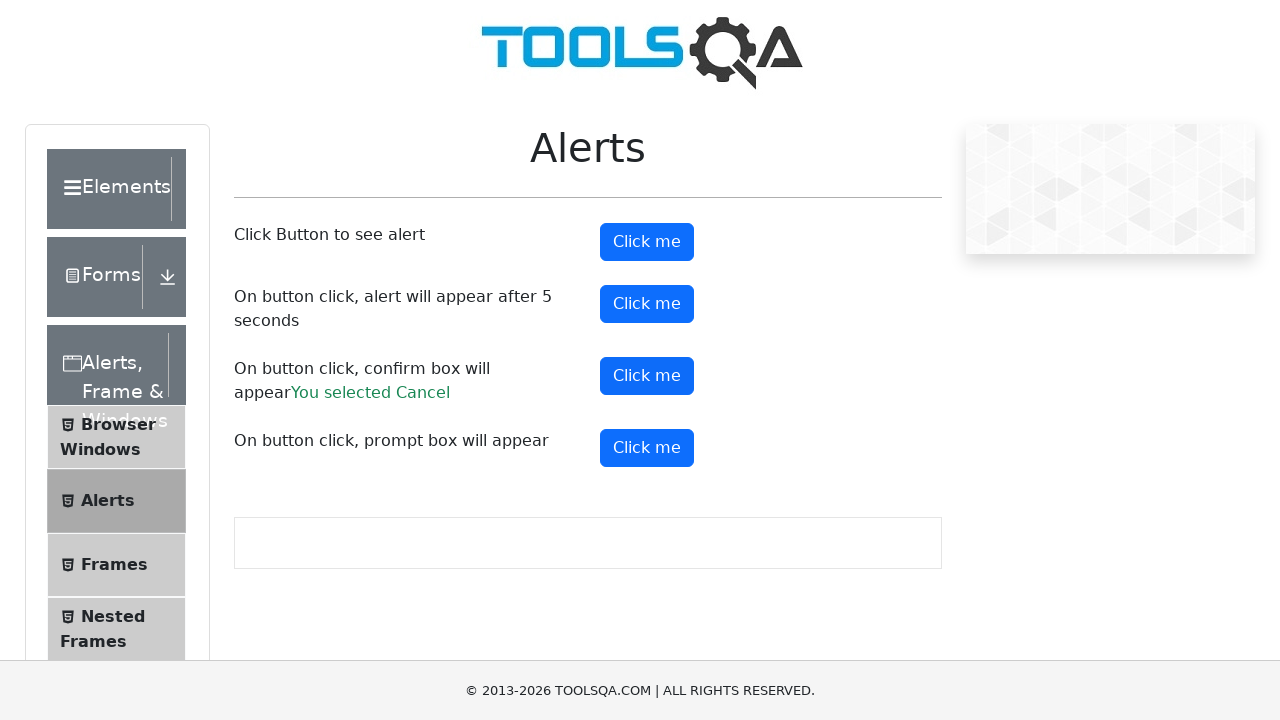

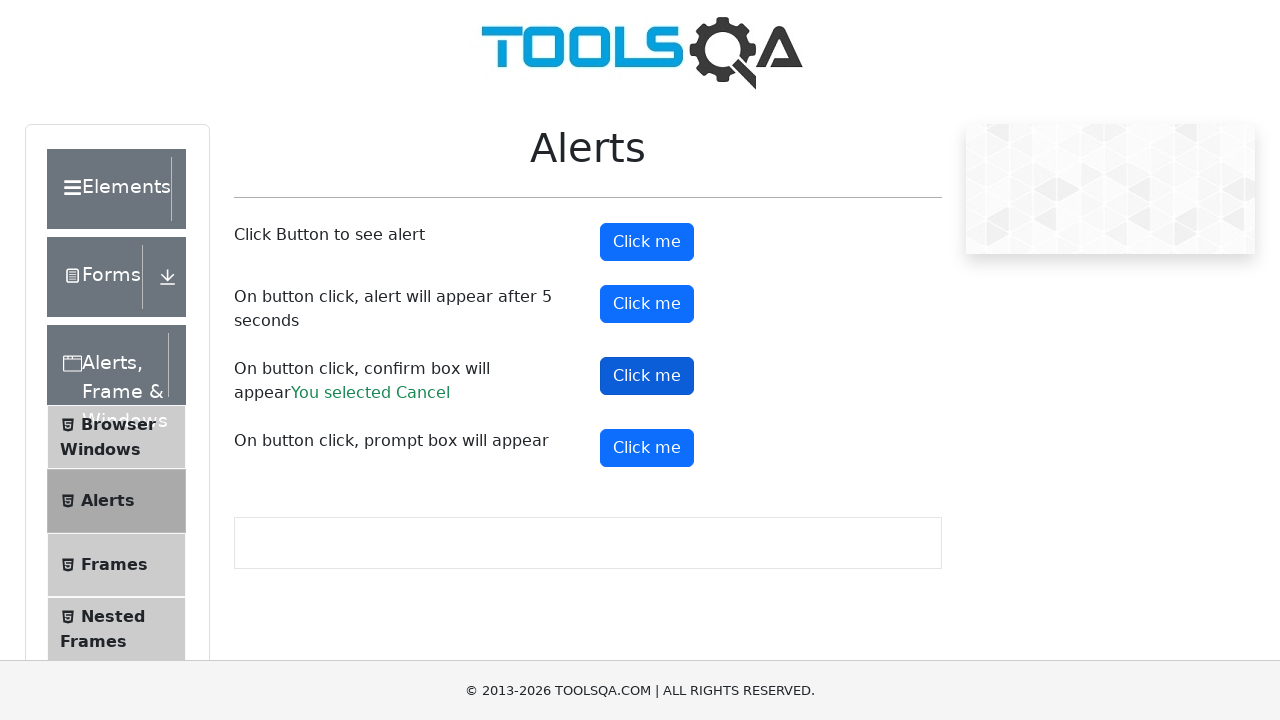